Tests auto-completing all fields in a web form including text inputs, radio buttons, checkboxes, dropdown, and datepicker.

Starting URL: https://formy-project.herokuapp.com/form

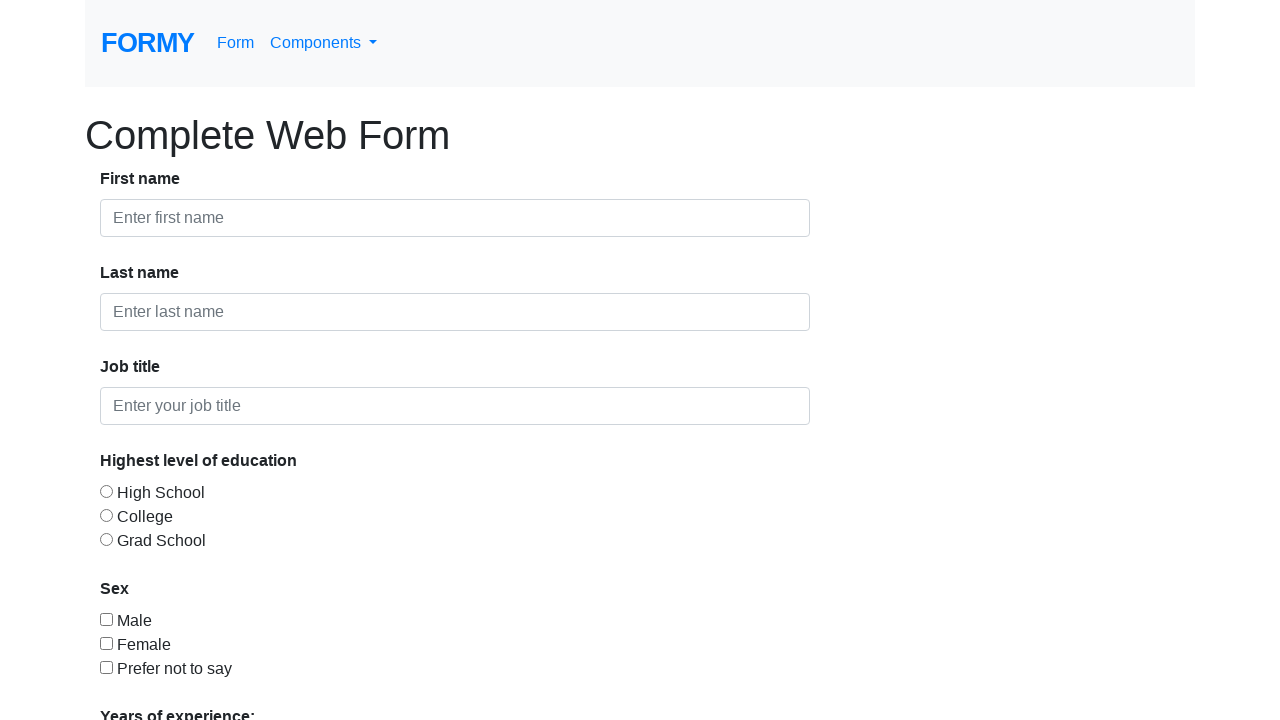

Filled first name field with 'Don' on #first-name
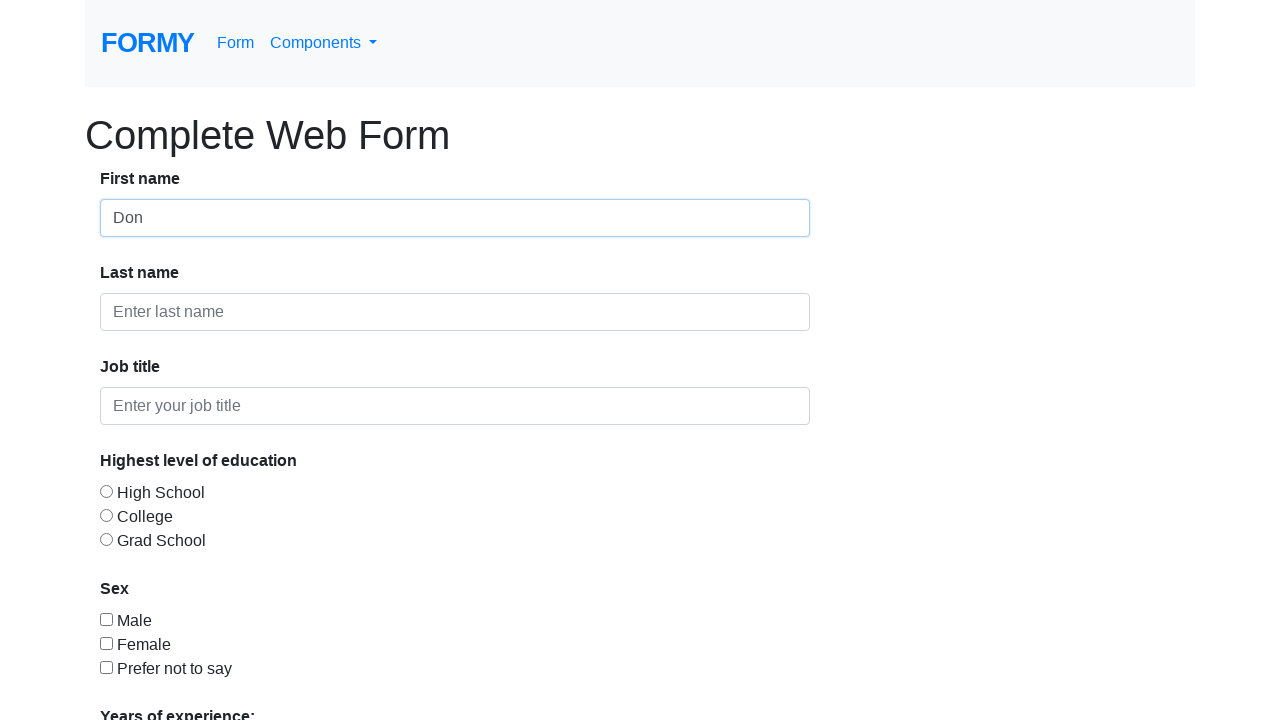

Filled last name field with 'Red' on #last-name
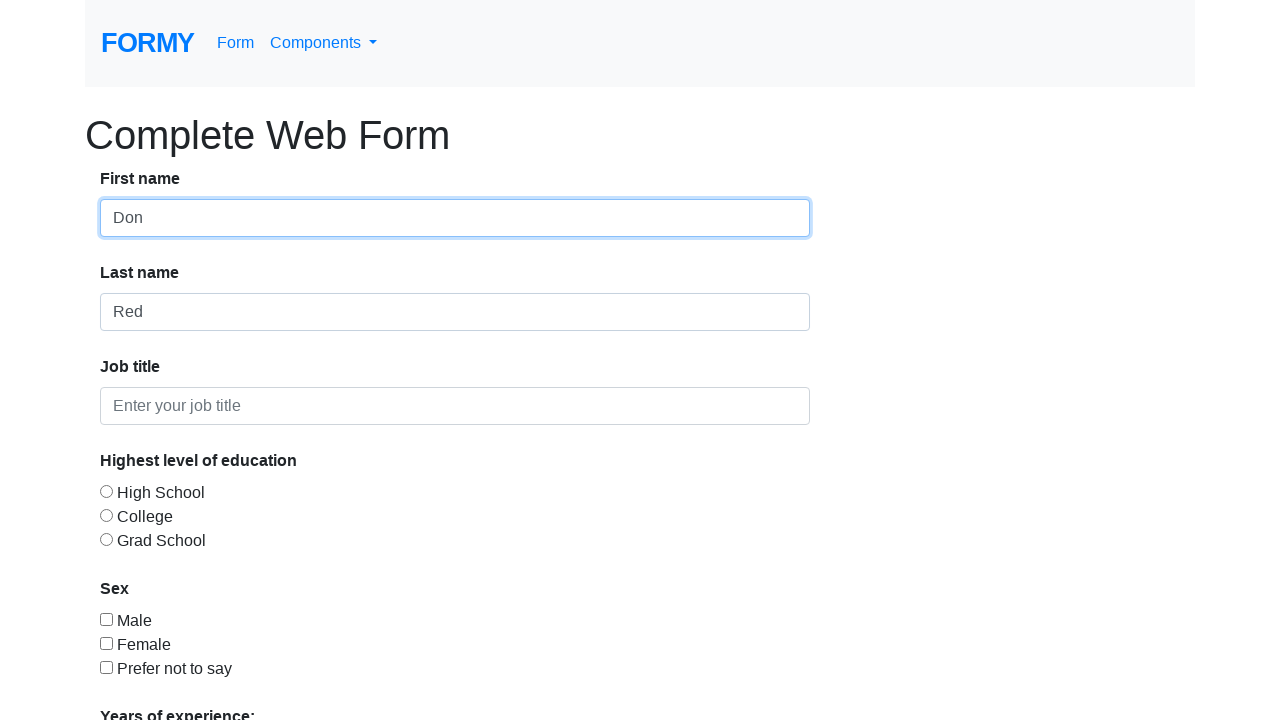

Filled job title field with 'QA' on #job-title
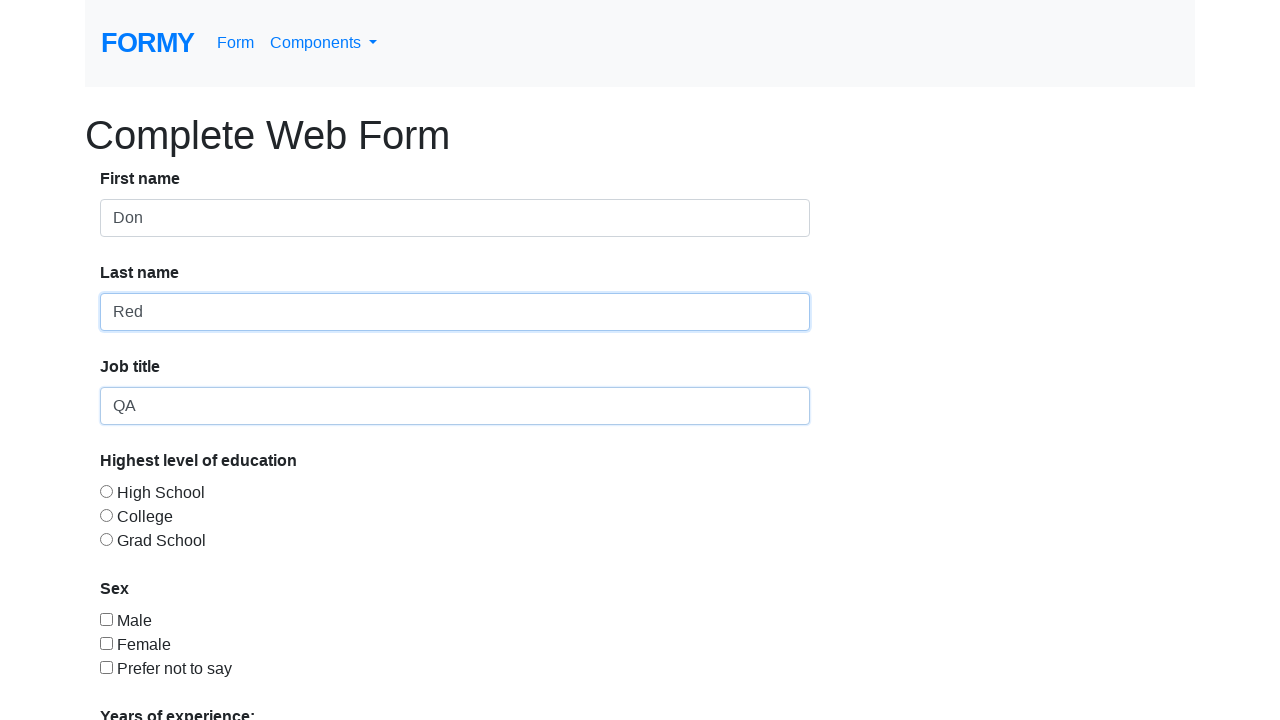

Selected radio button option 2 at (106, 515) on #radio-button-2
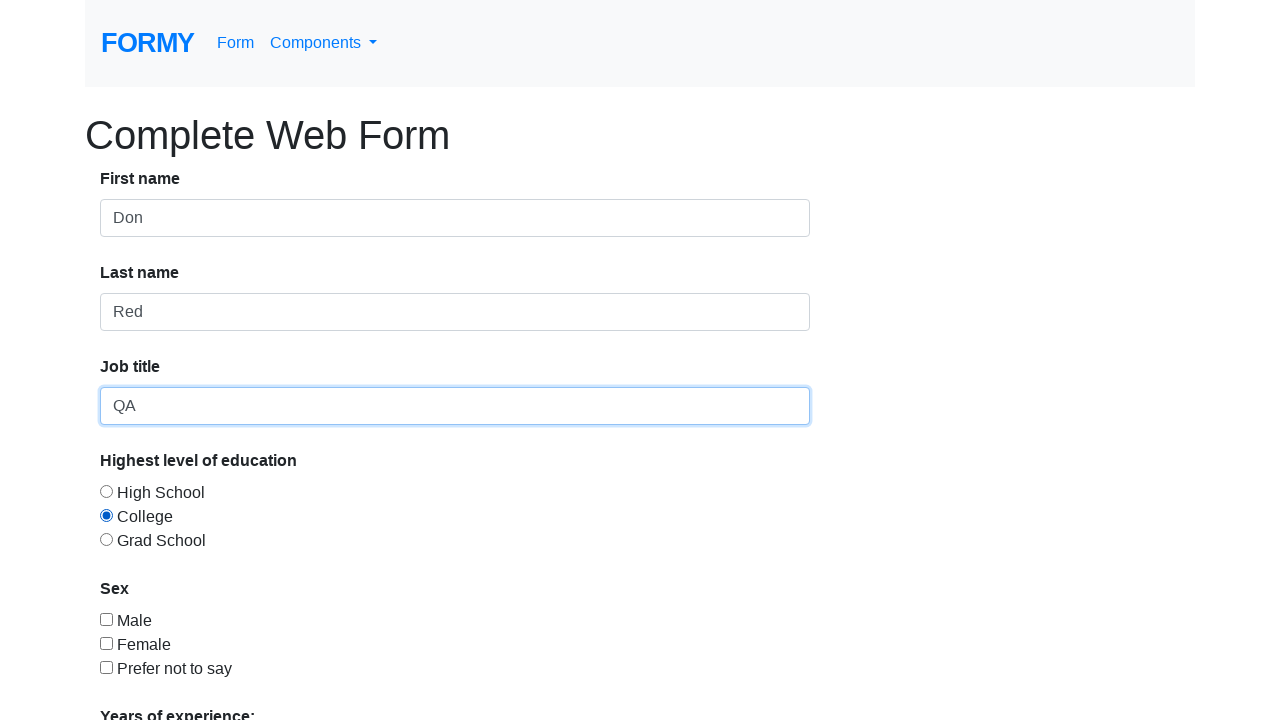

Selected checkbox option 1 at (106, 619) on input[type='checkbox'][value='checkbox-1']
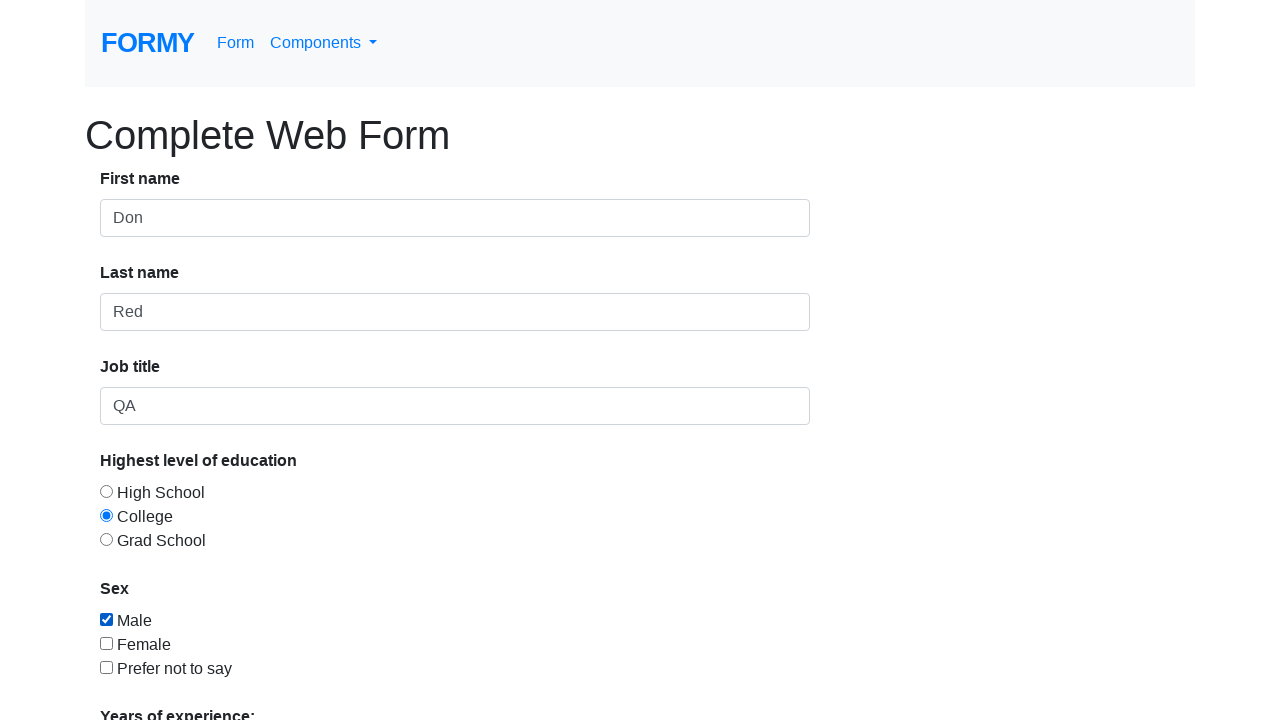

Opened dropdown menu at (270, 519) on #select-menu
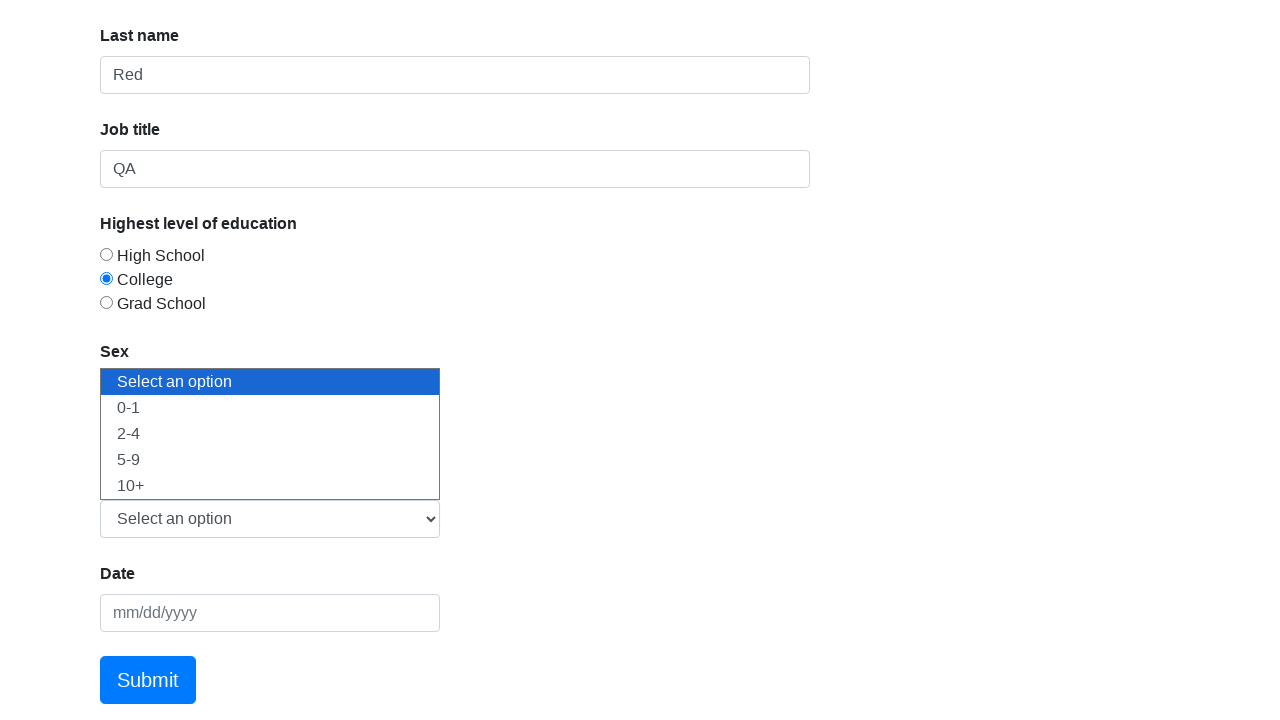

Selected option 2 from dropdown on #select-menu
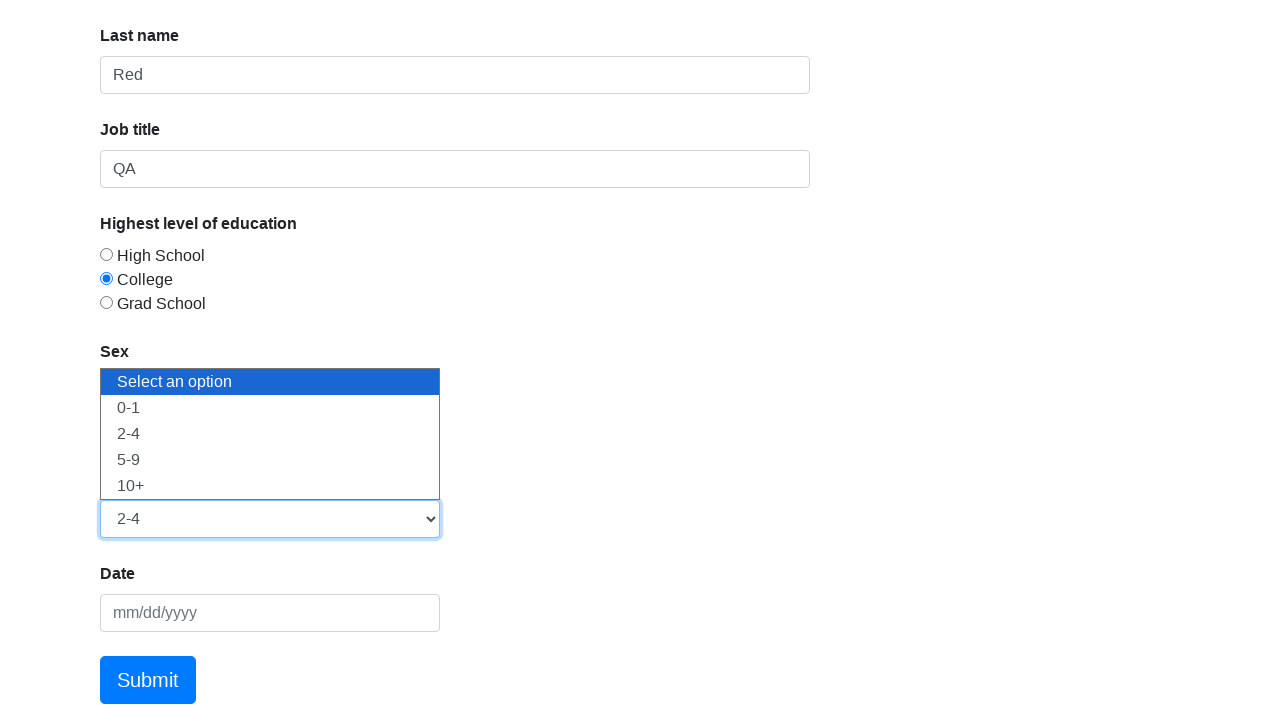

Opened datepicker at (270, 613) on #datepicker
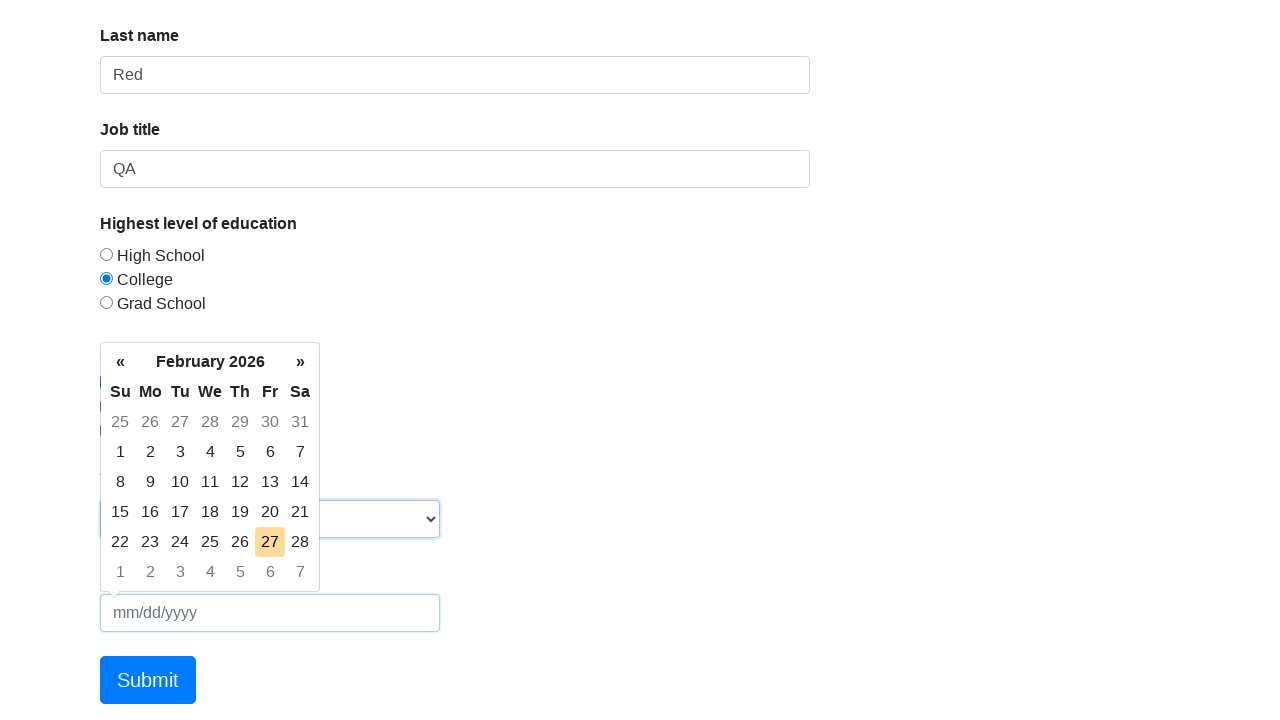

Selected today's date in datepicker at (270, 542) on td.today.day
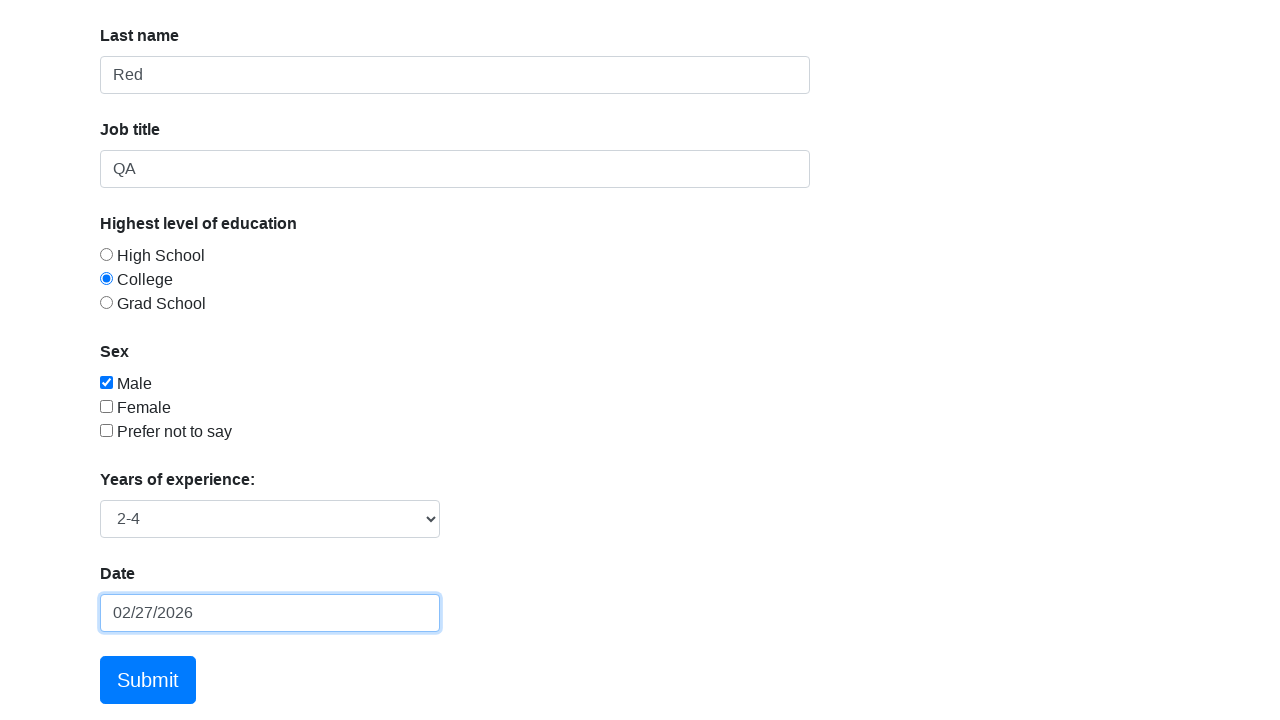

Clicked submit button to submit form at (148, 680) on a[href='/thanks']
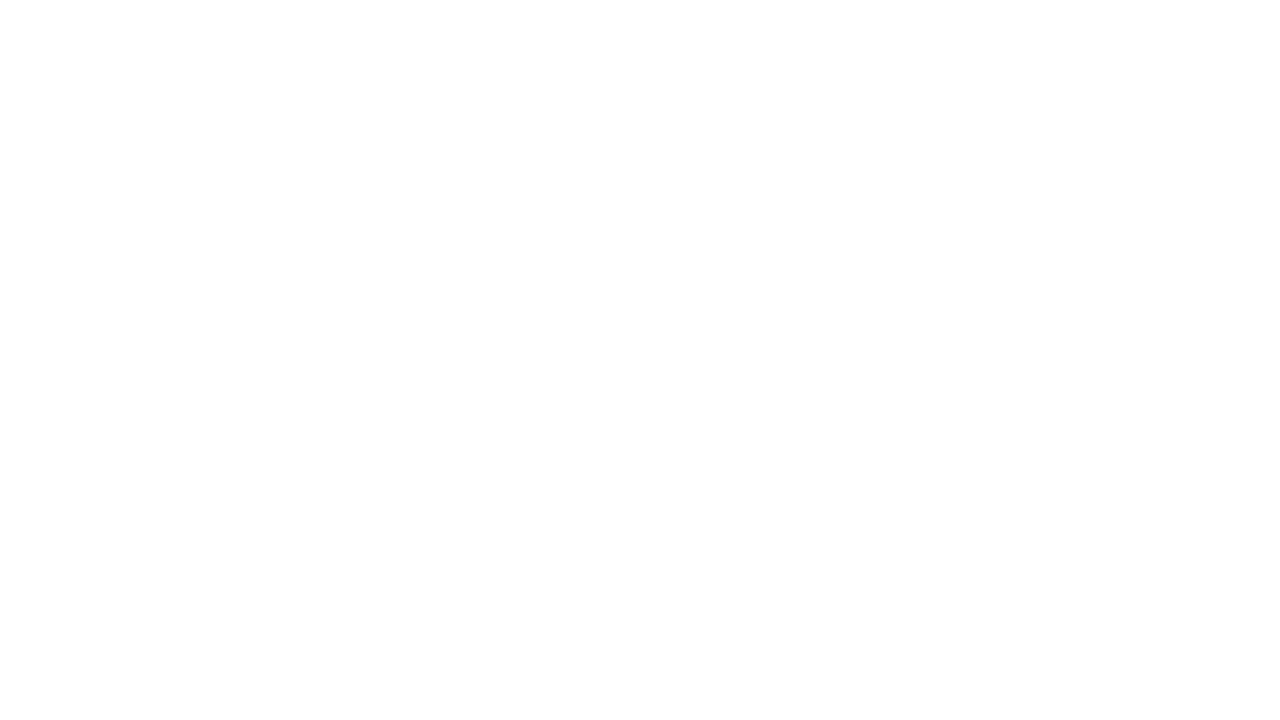

Form submission success message appeared
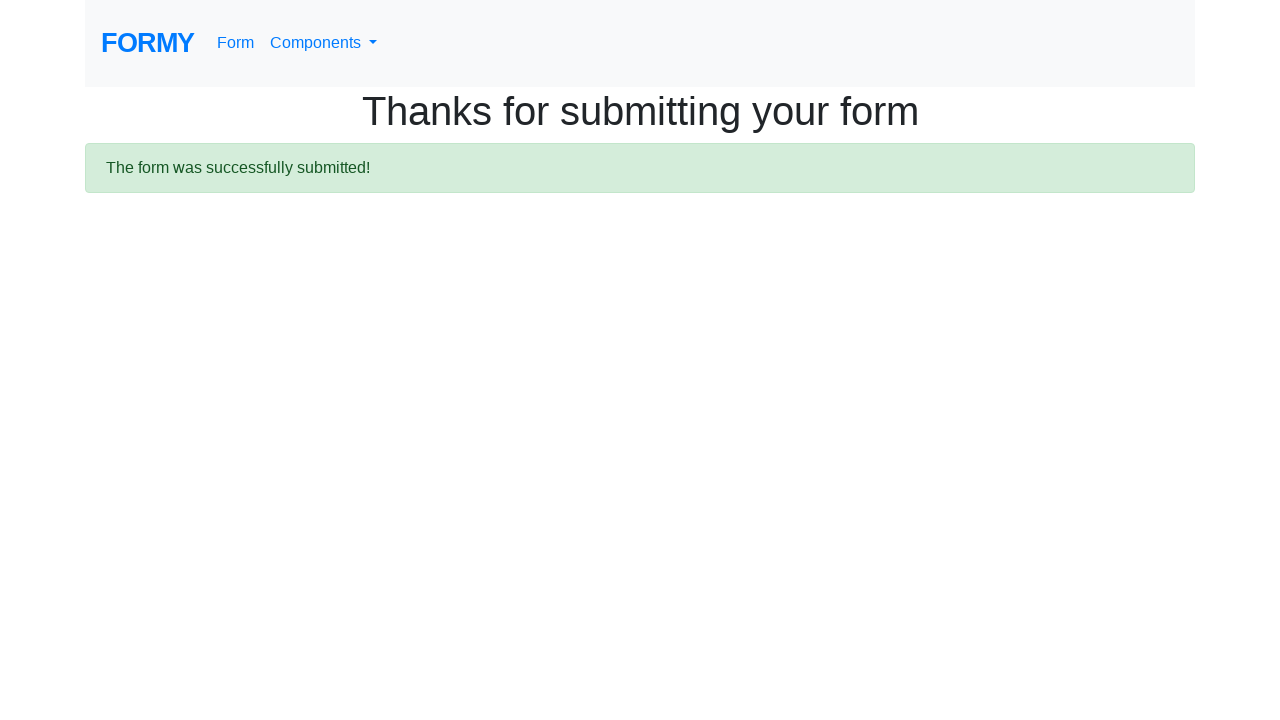

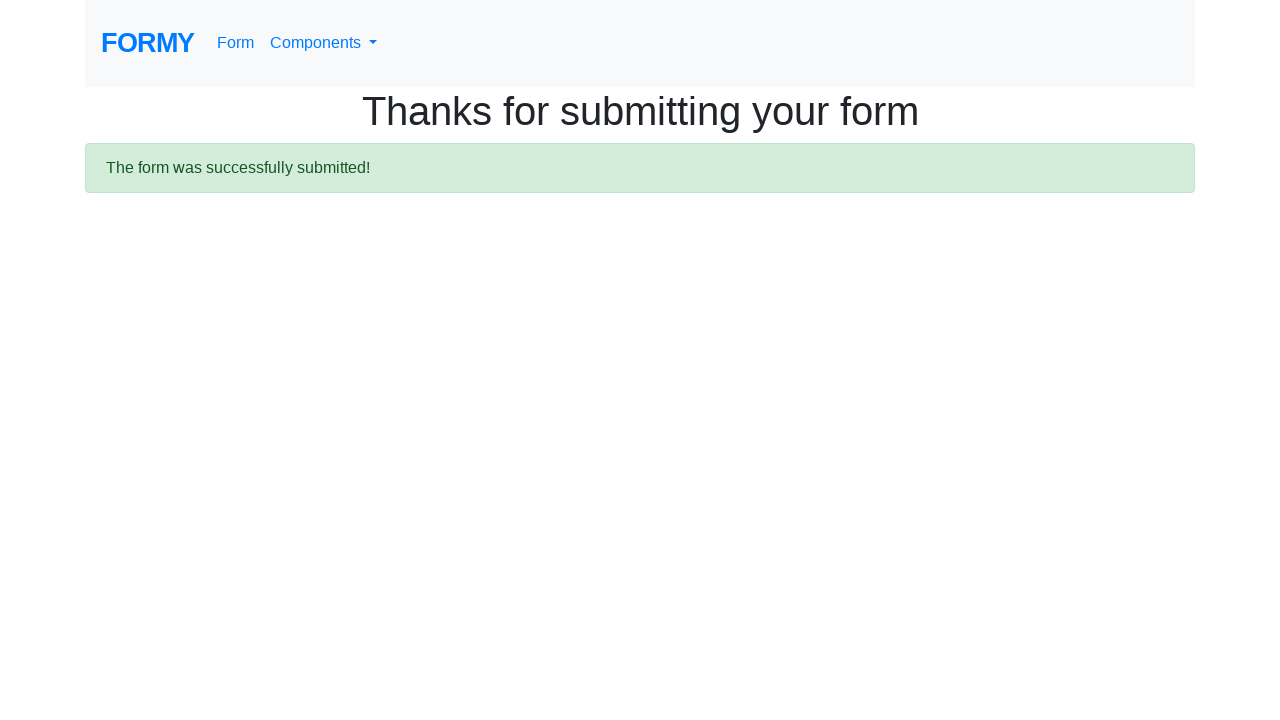